Tests SpiceJet flight booking form by selecting round trip option and entering origin (Hyderabad) and destination (Bengaluru) cities

Starting URL: https://www.spicejet.com/

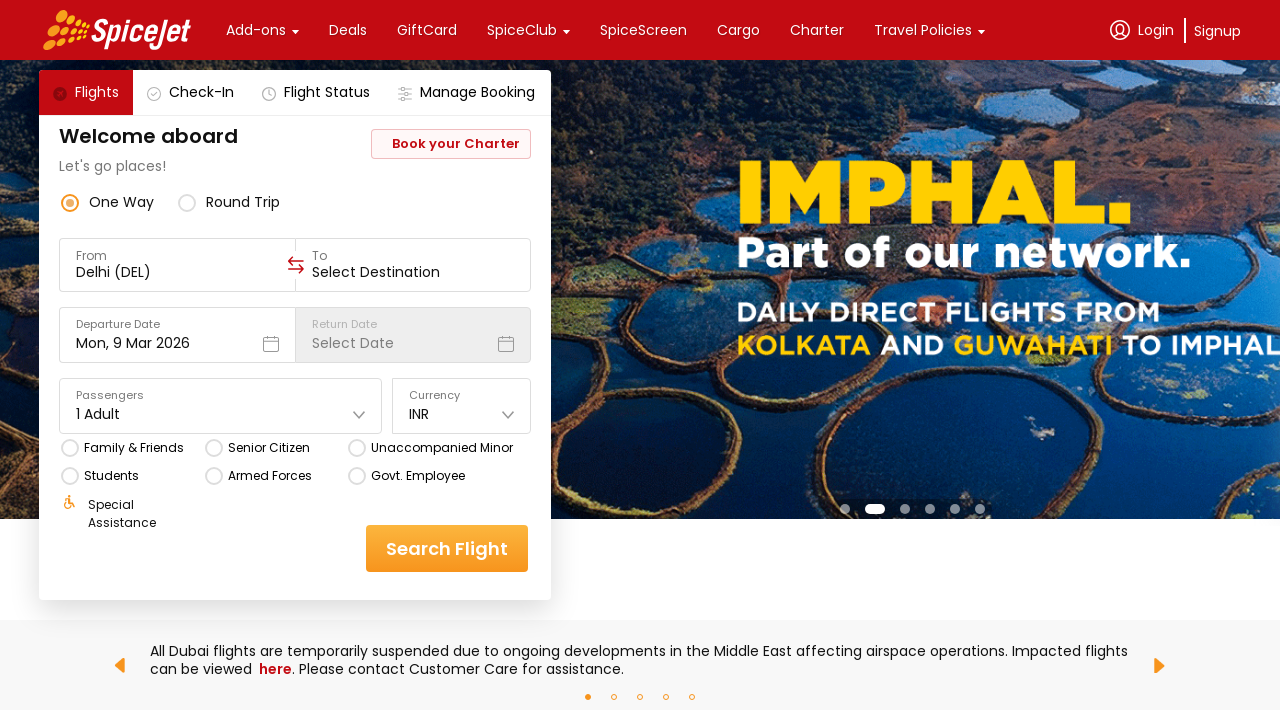

Navigated to SpiceJet homepage
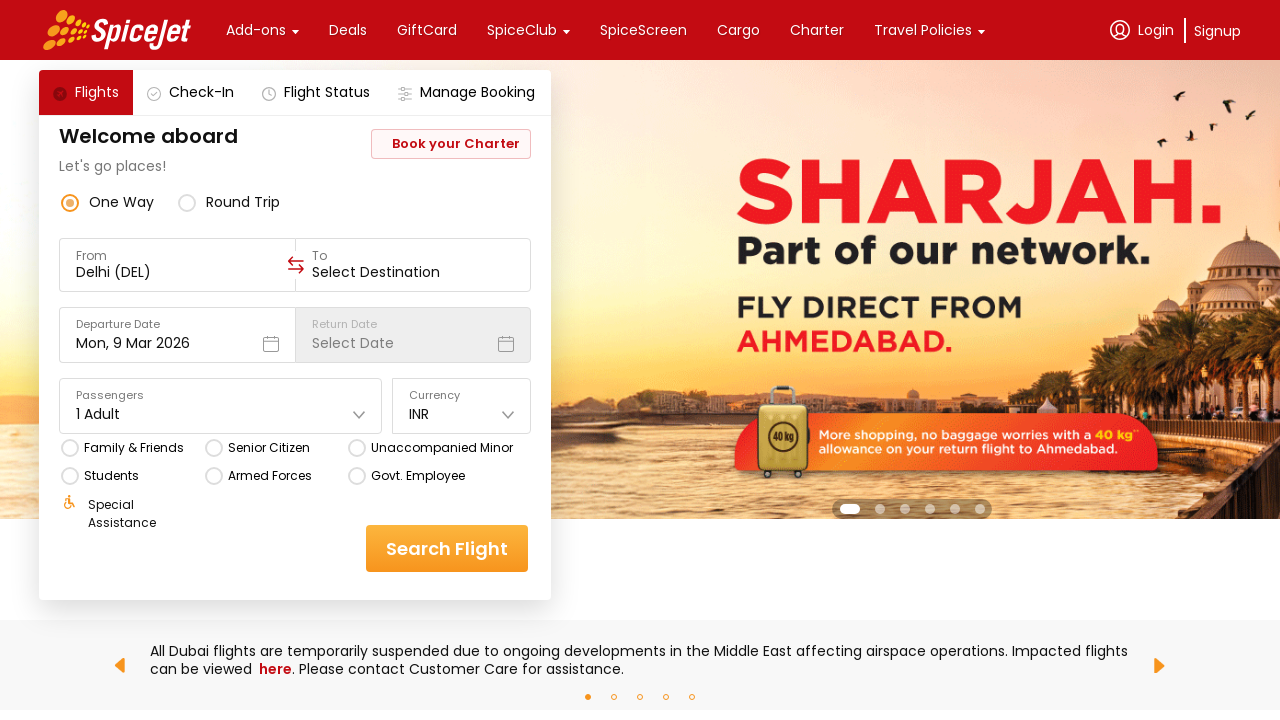

Selected round trip flight option at (243, 202) on xpath=//div[text()='round trip']
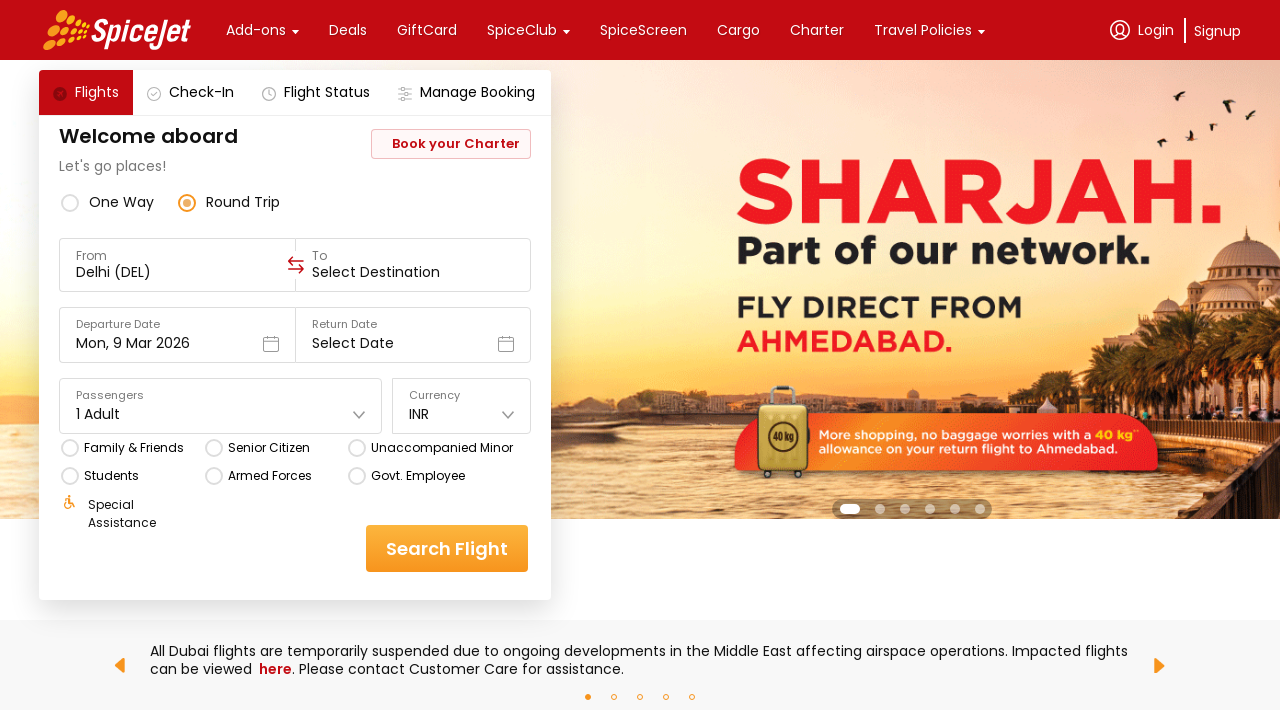

Entered origin city code 'hyd' (Hyderabad) on (//input[@class='css-1cwyjr8 r-homxoj r-ubezar r-10paoce r-13qz1uu'])[1]
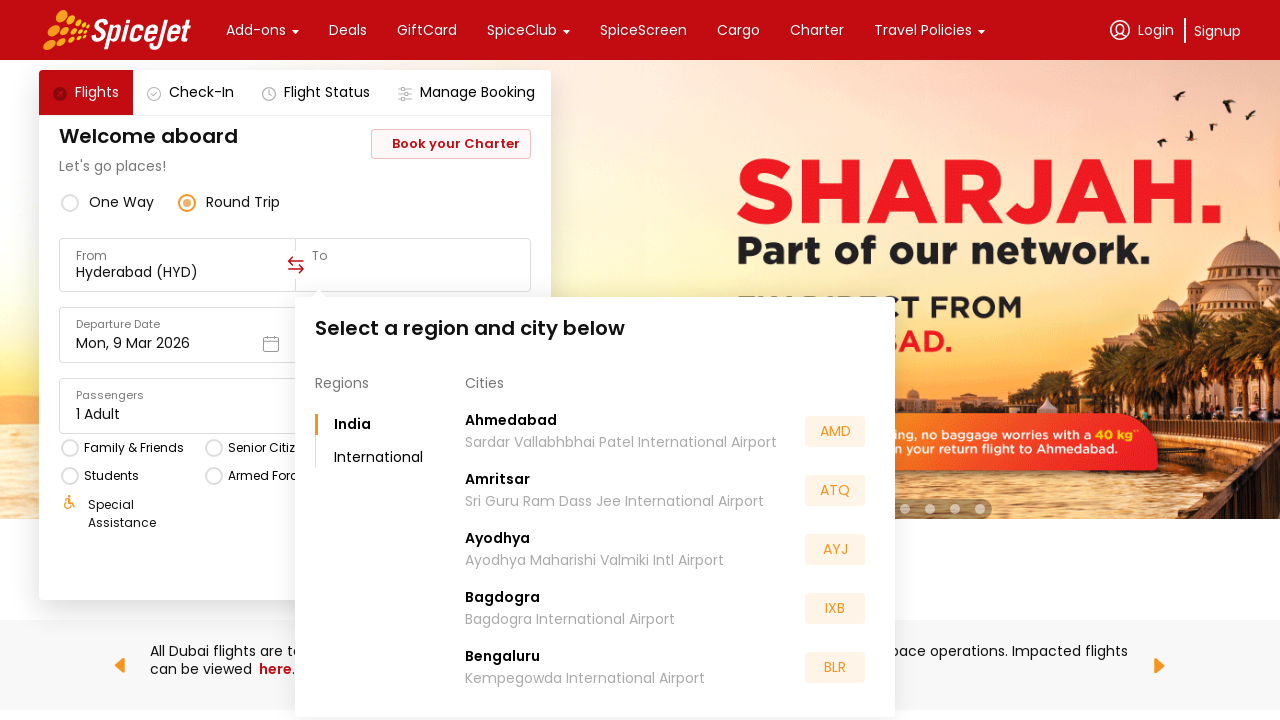

Waited for autocomplete suggestions to appear
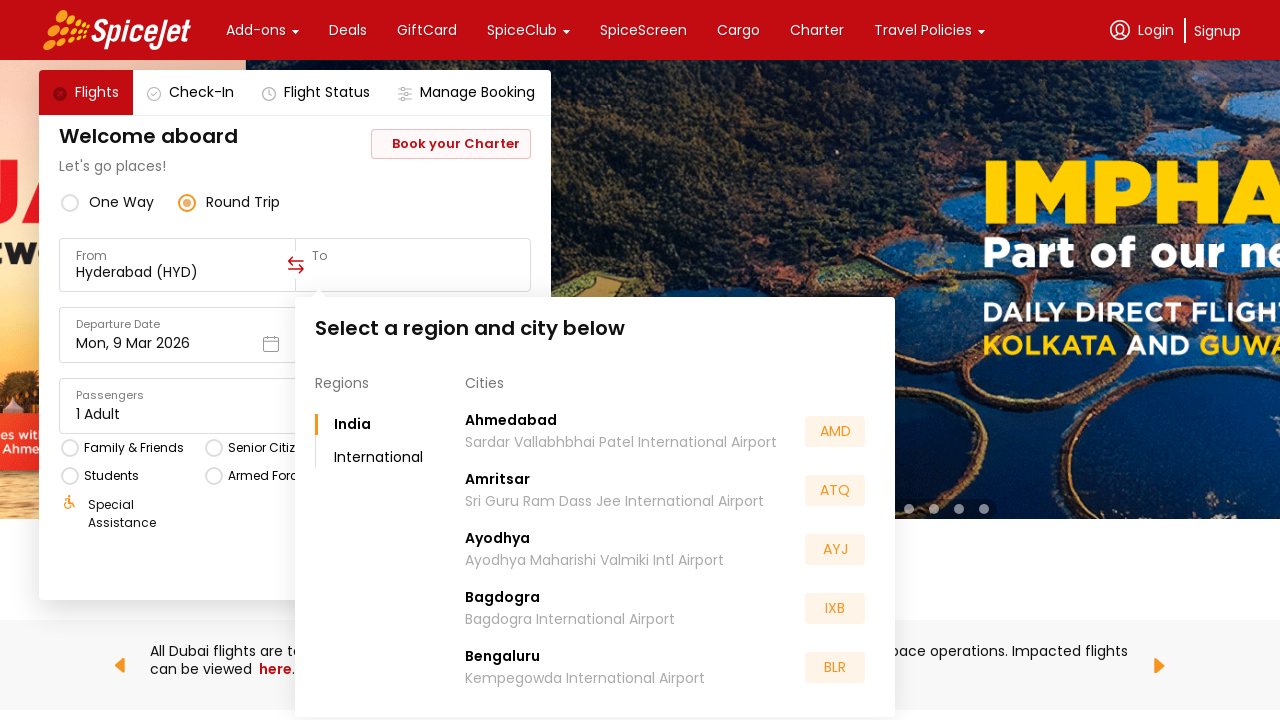

Entered destination city code 'ben' (Bengaluru) on (//input[@class='css-1cwyjr8 r-homxoj r-ubezar r-10paoce r-13qz1uu'])[2]
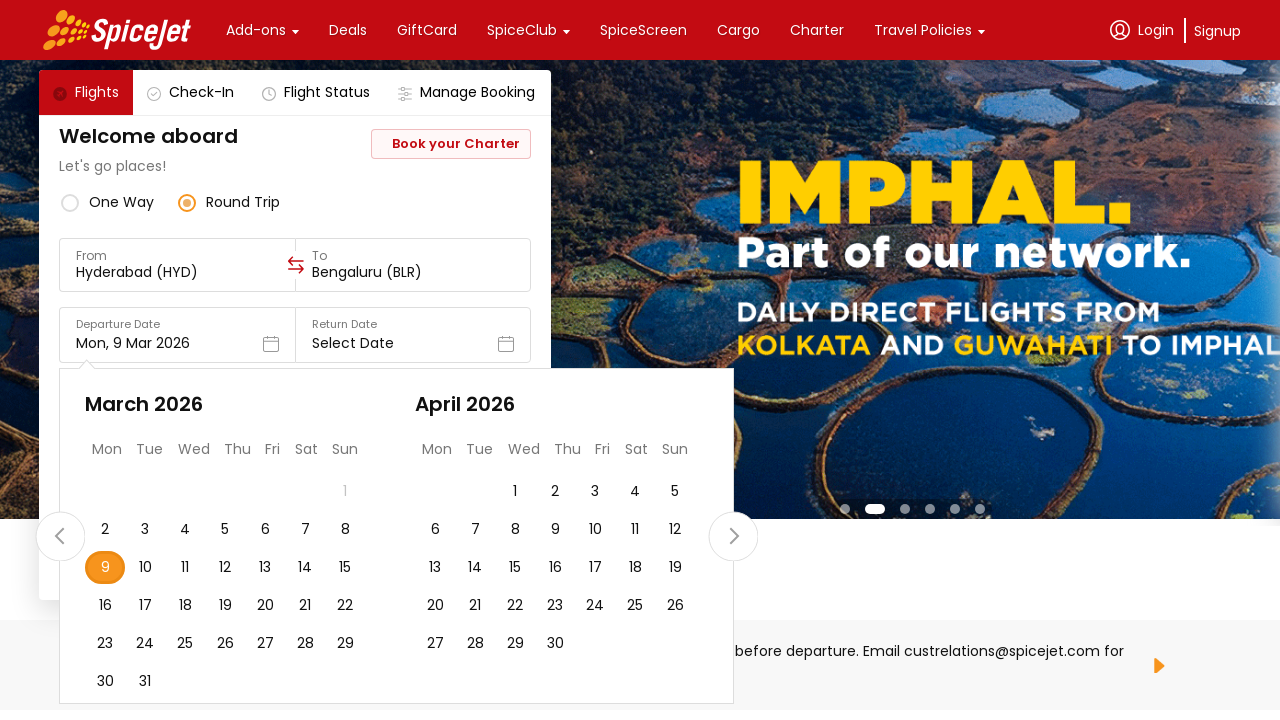

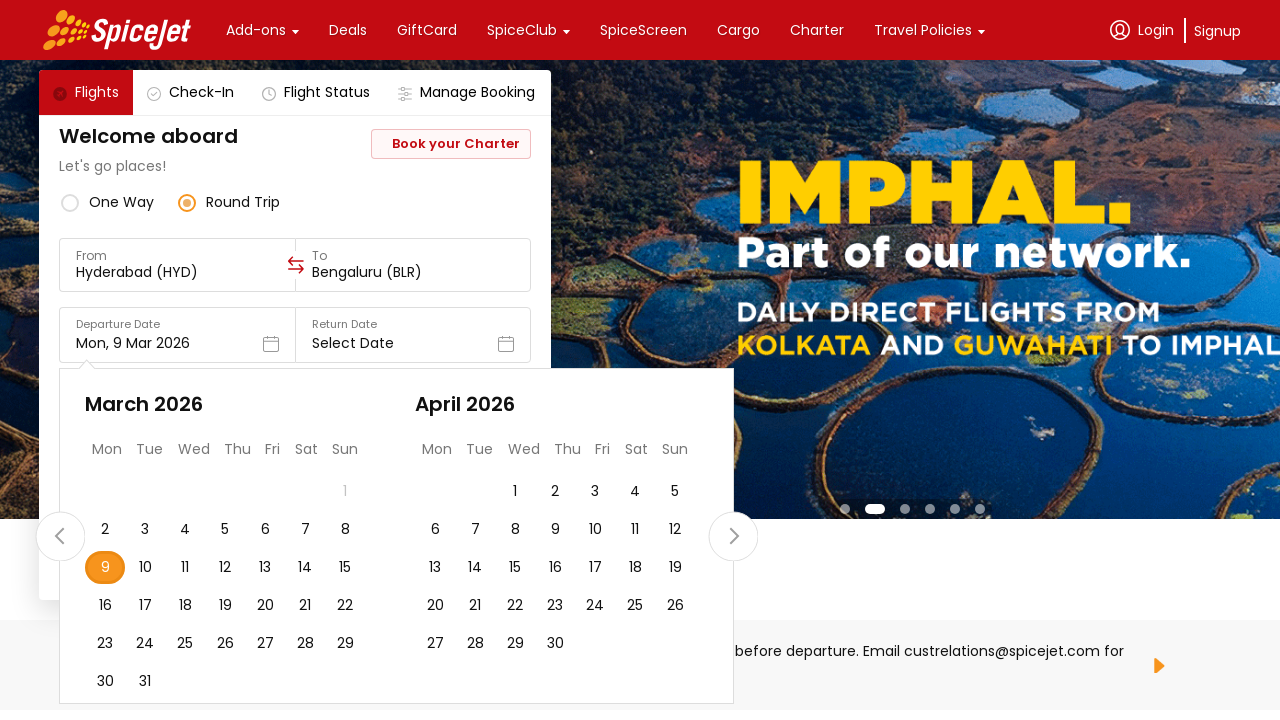